Tests file download functionality by clicking on the first download link

Starting URL: https://the-internet.herokuapp.com/download

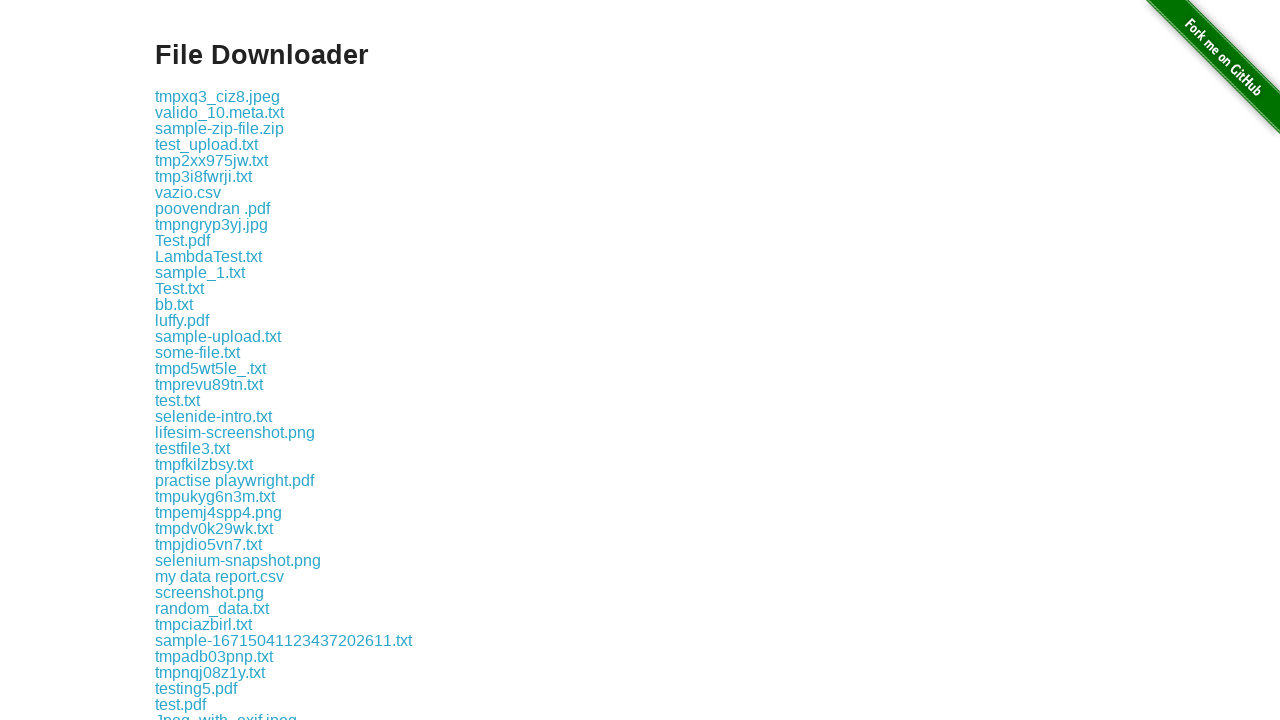

Clicked the first download link at (218, 96) on .example>a >> nth=0
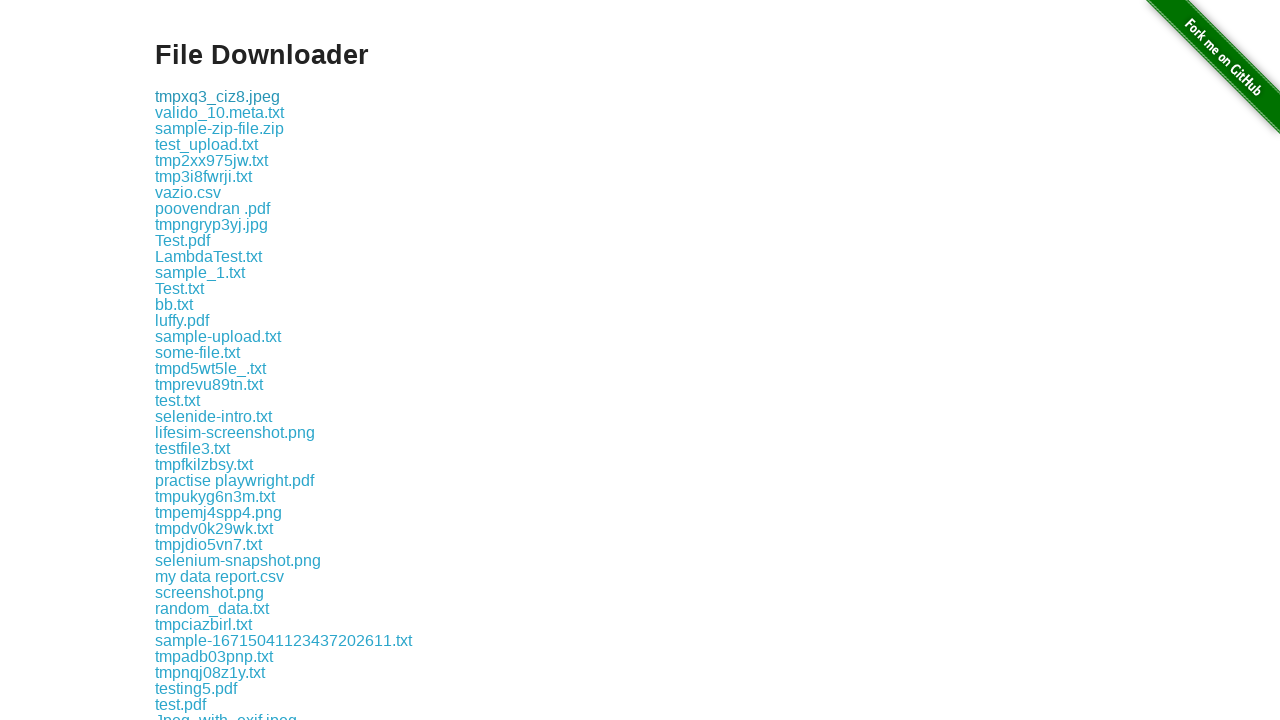

File download completed
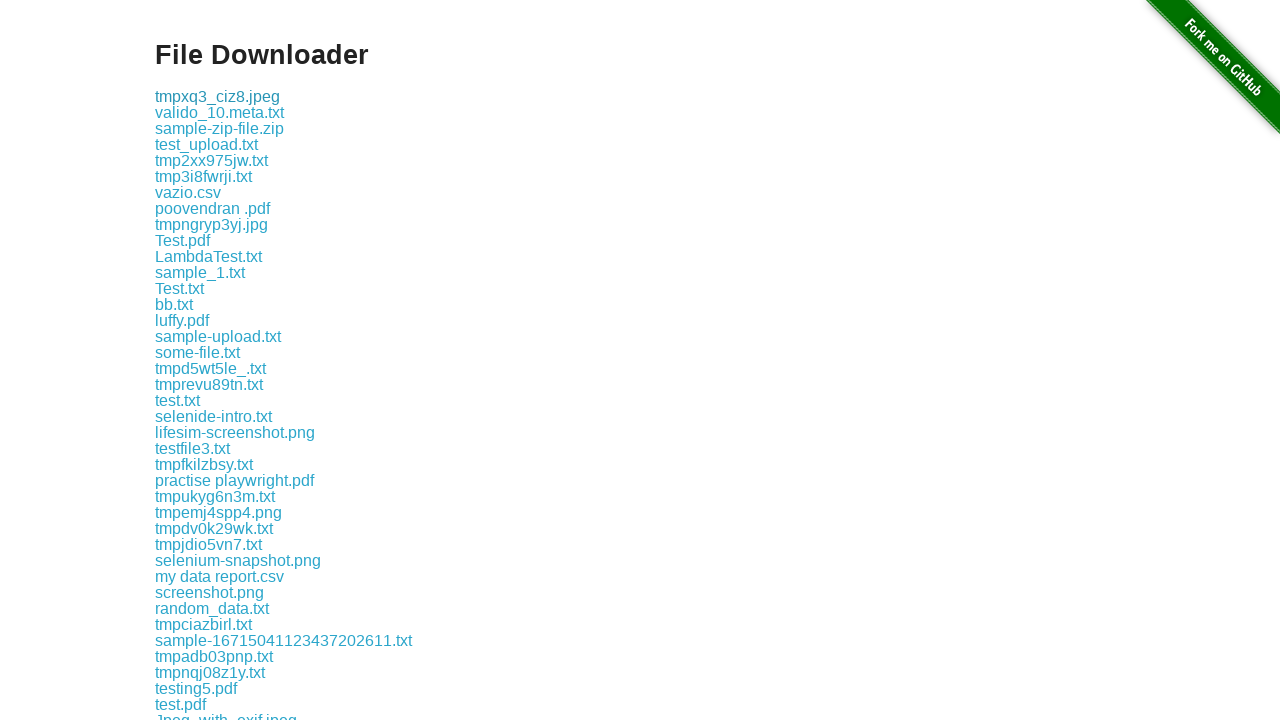

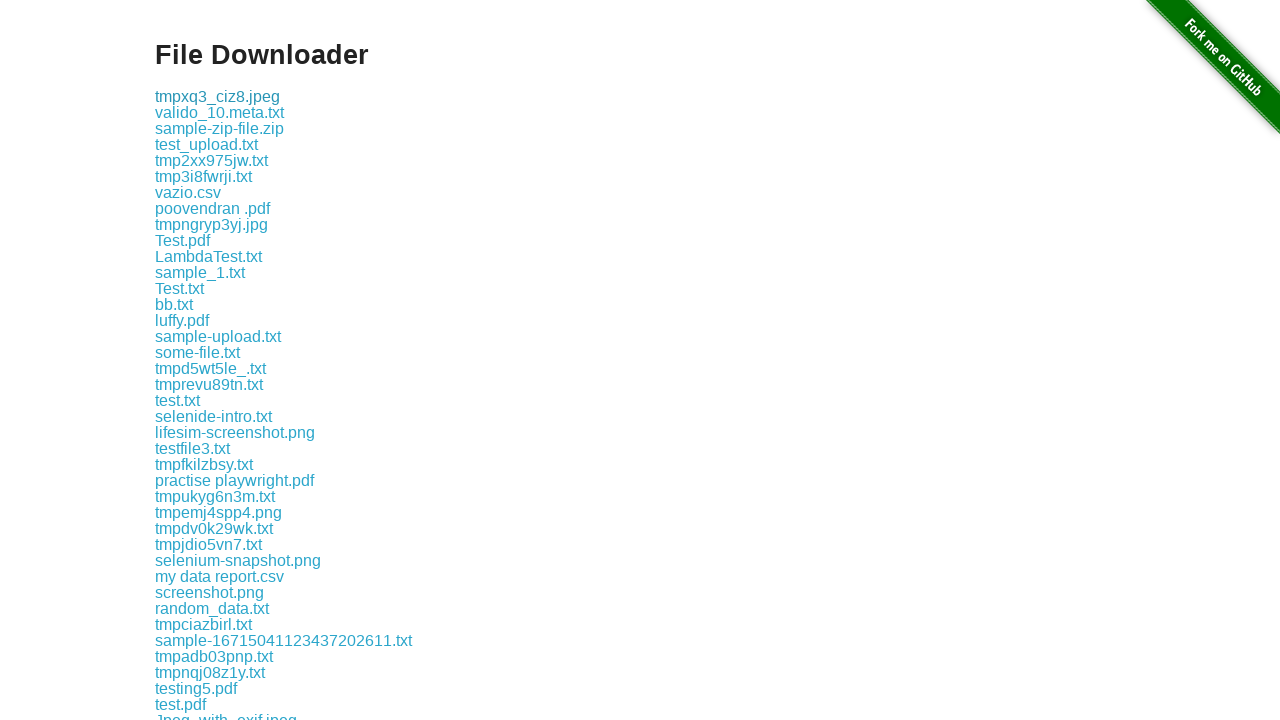